Tests checkbox functionality by verifying initial states of two checkboxes, clicking each one, and verifying their states change correctly after each click.

Starting URL: http://the-internet.herokuapp.com/checkboxes

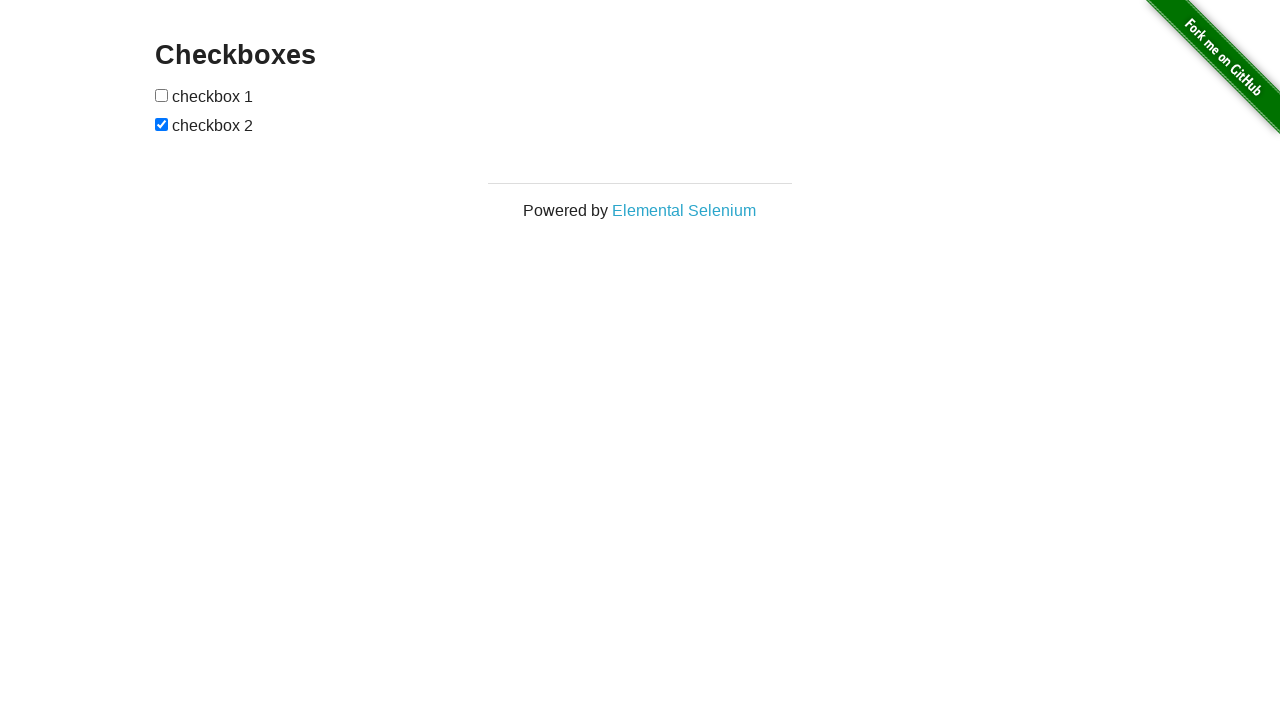

Located first checkbox element
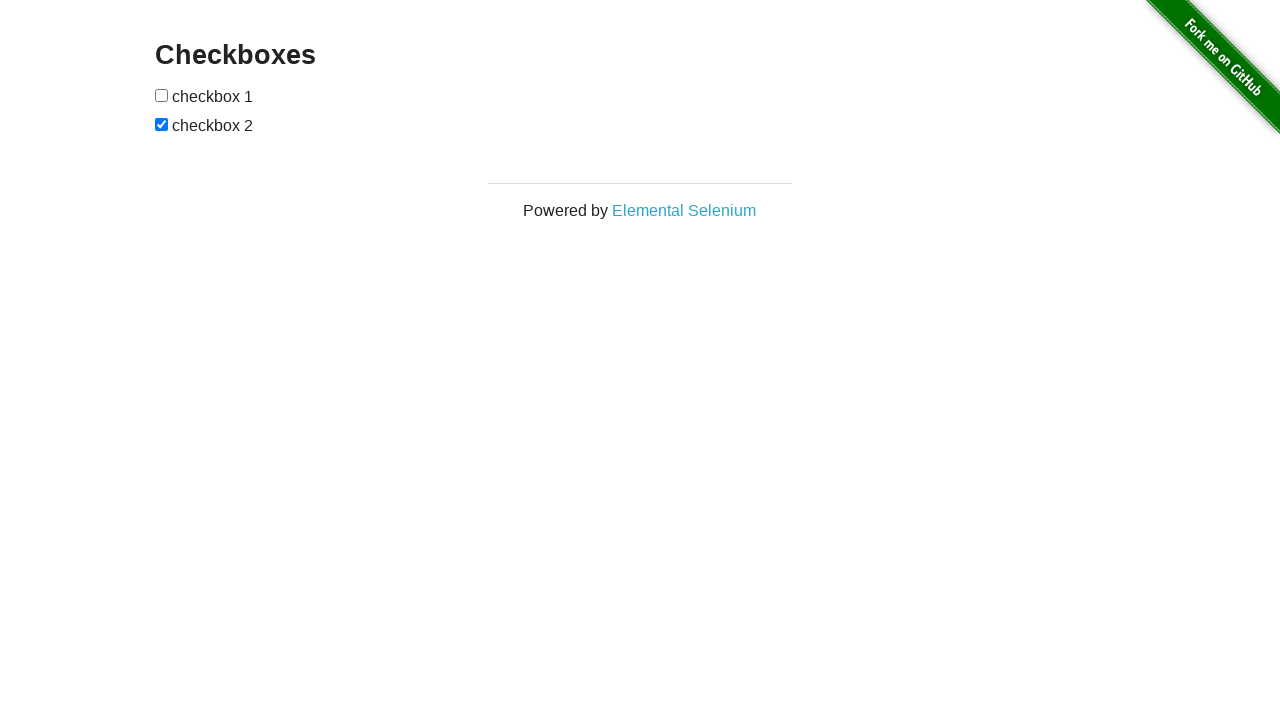

Verified first checkbox is not selected initially
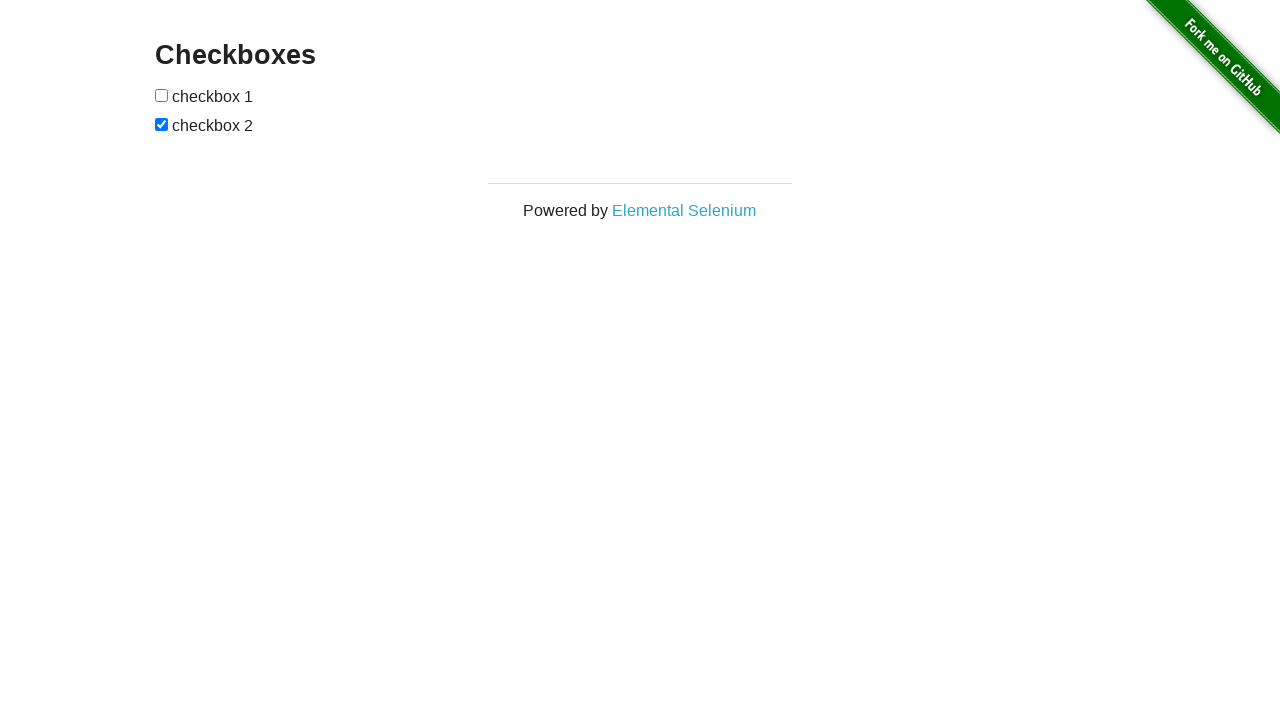

Located second checkbox element
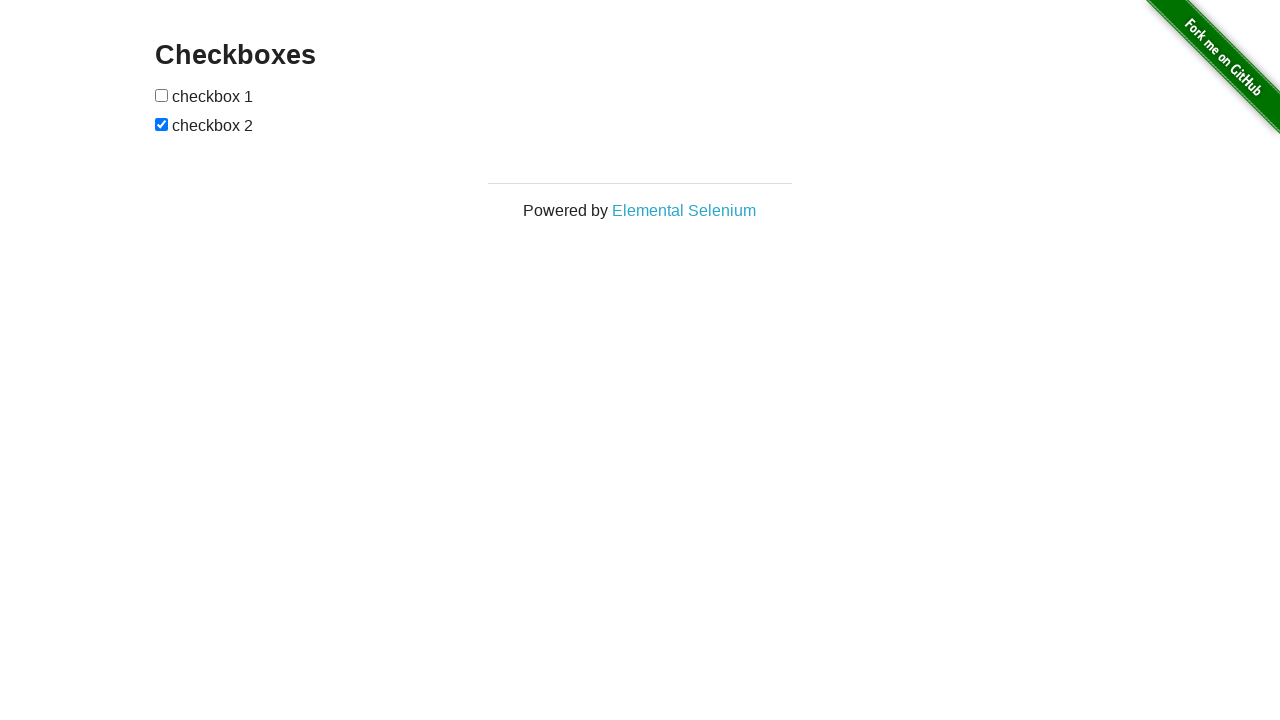

Verified second checkbox is selected initially
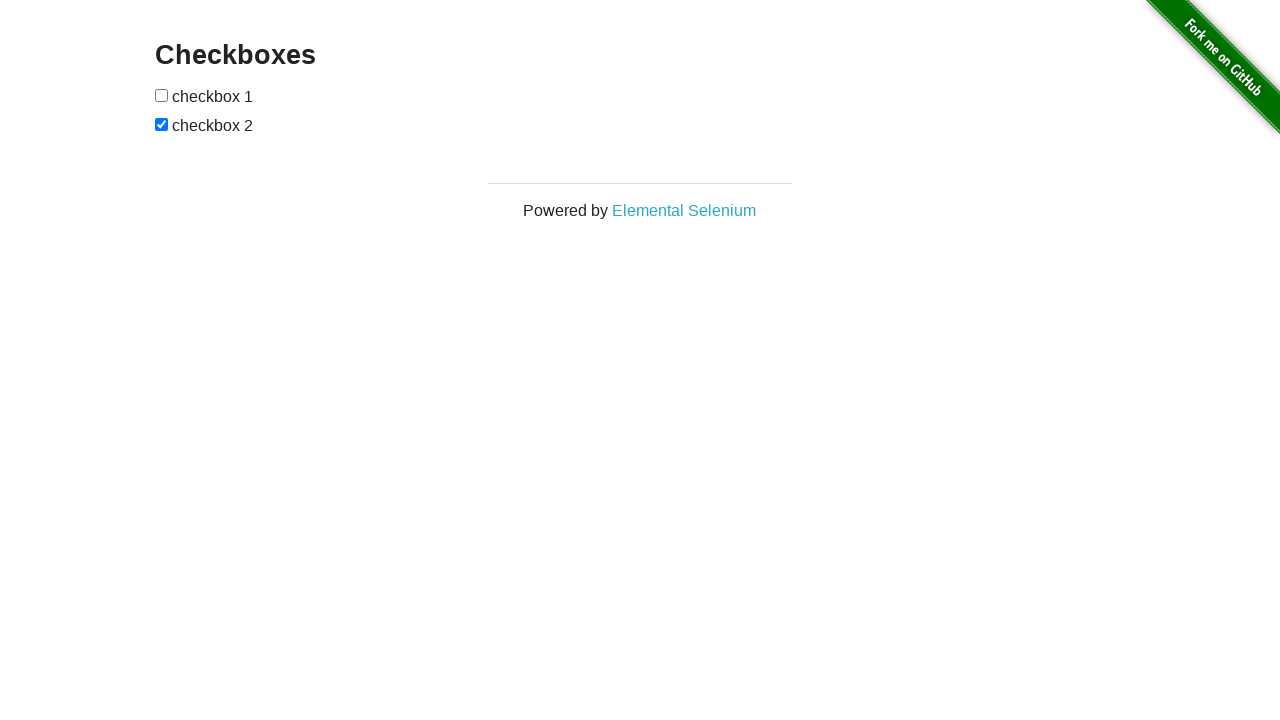

Clicked on first checkbox at (162, 95) on input[type='checkbox'] >> nth=0
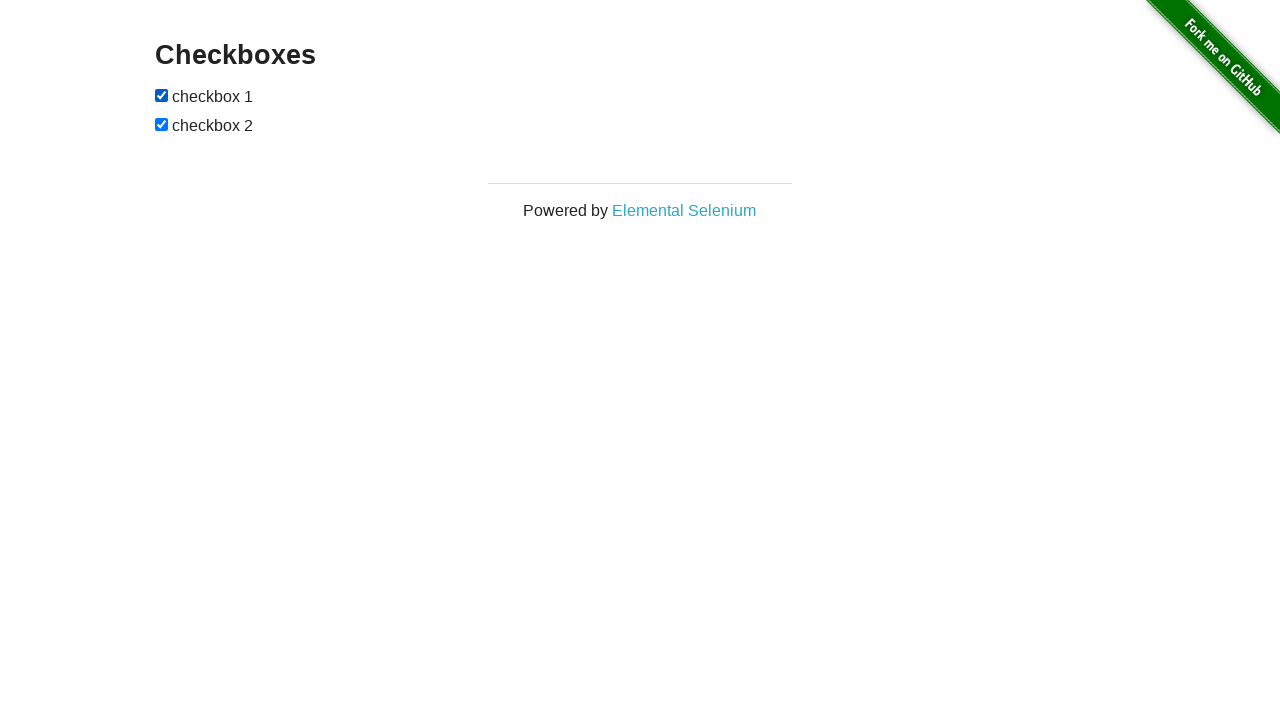

Verified first checkbox is now selected
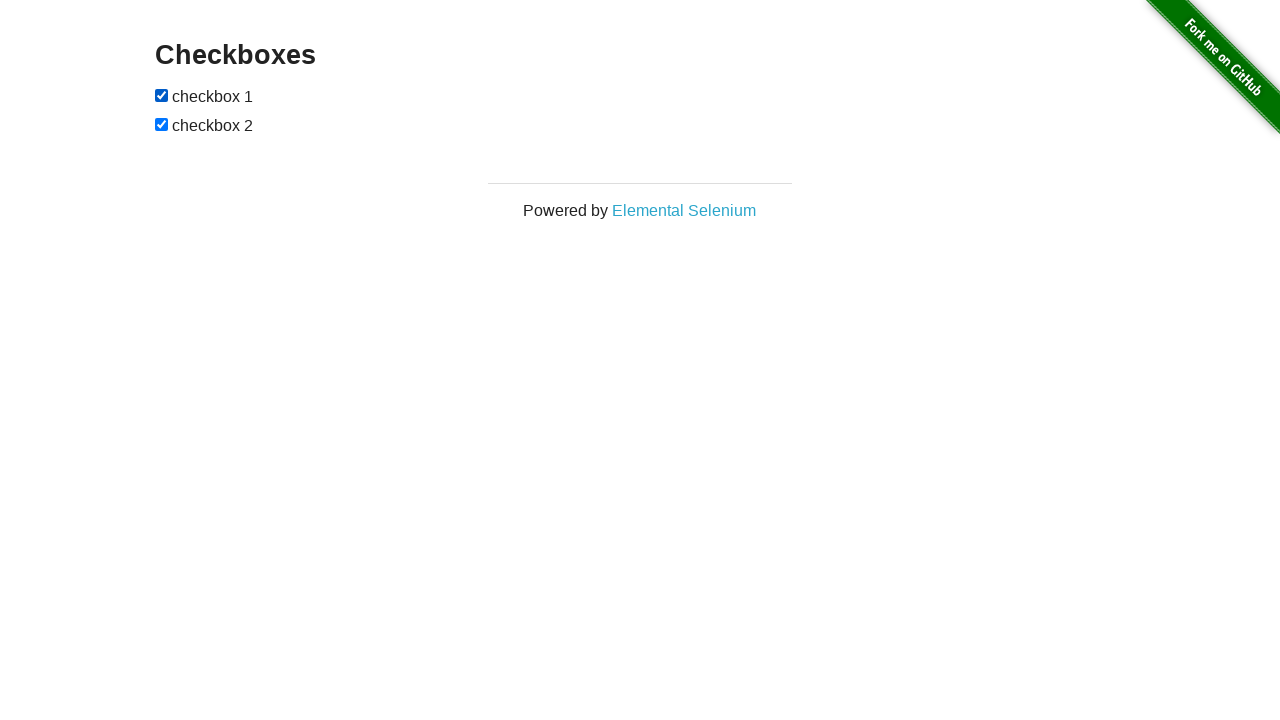

Verified second checkbox is still selected
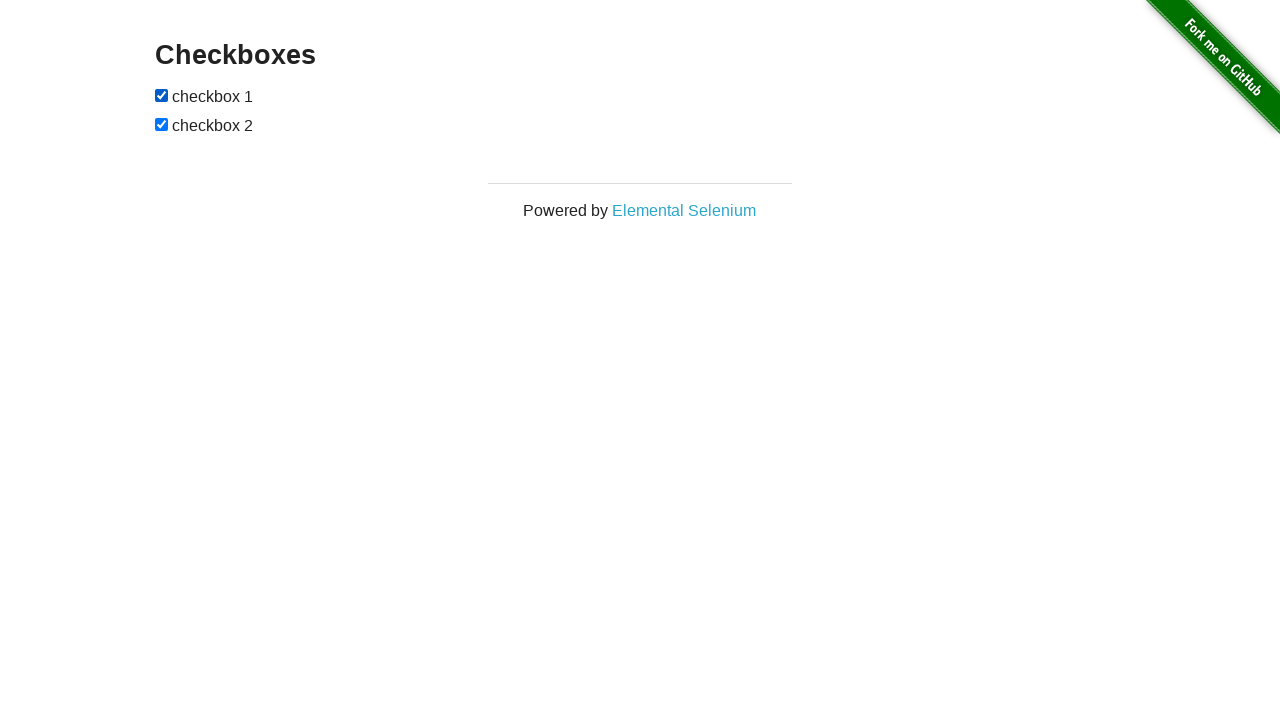

Clicked on second checkbox at (162, 124) on input[type='checkbox'] >> nth=1
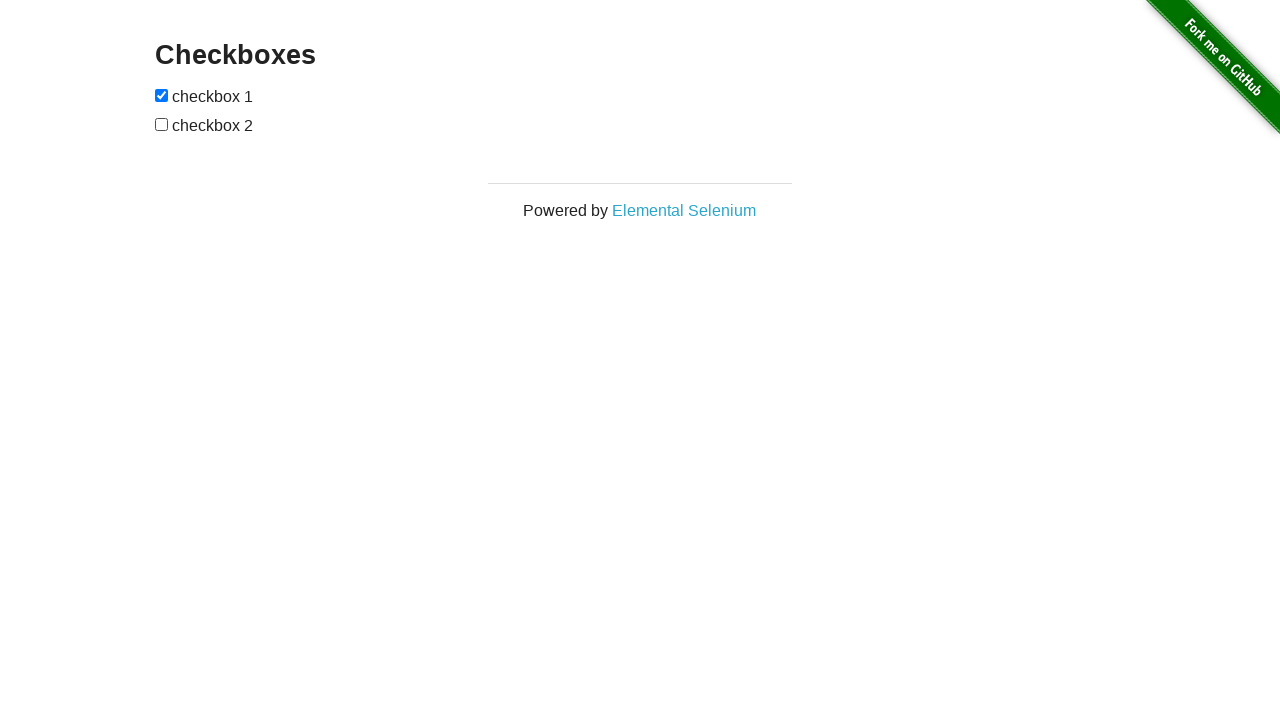

Verified first checkbox is still selected
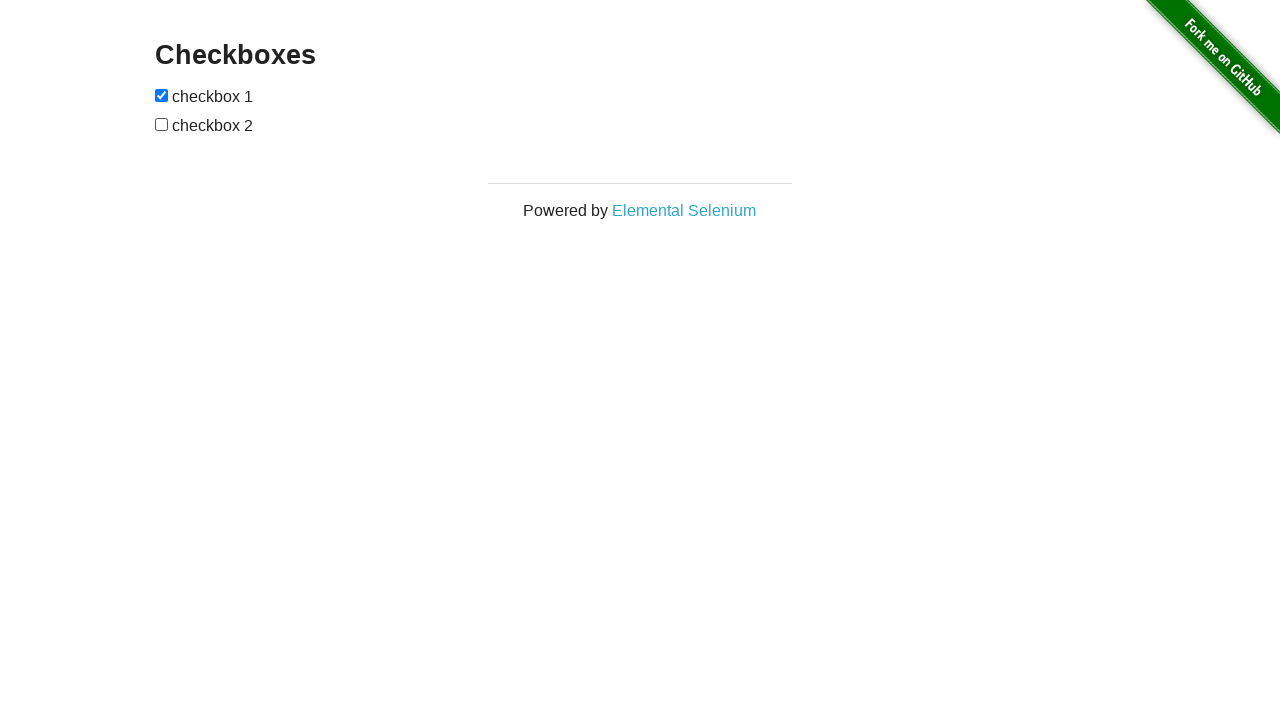

Verified second checkbox is now deselected
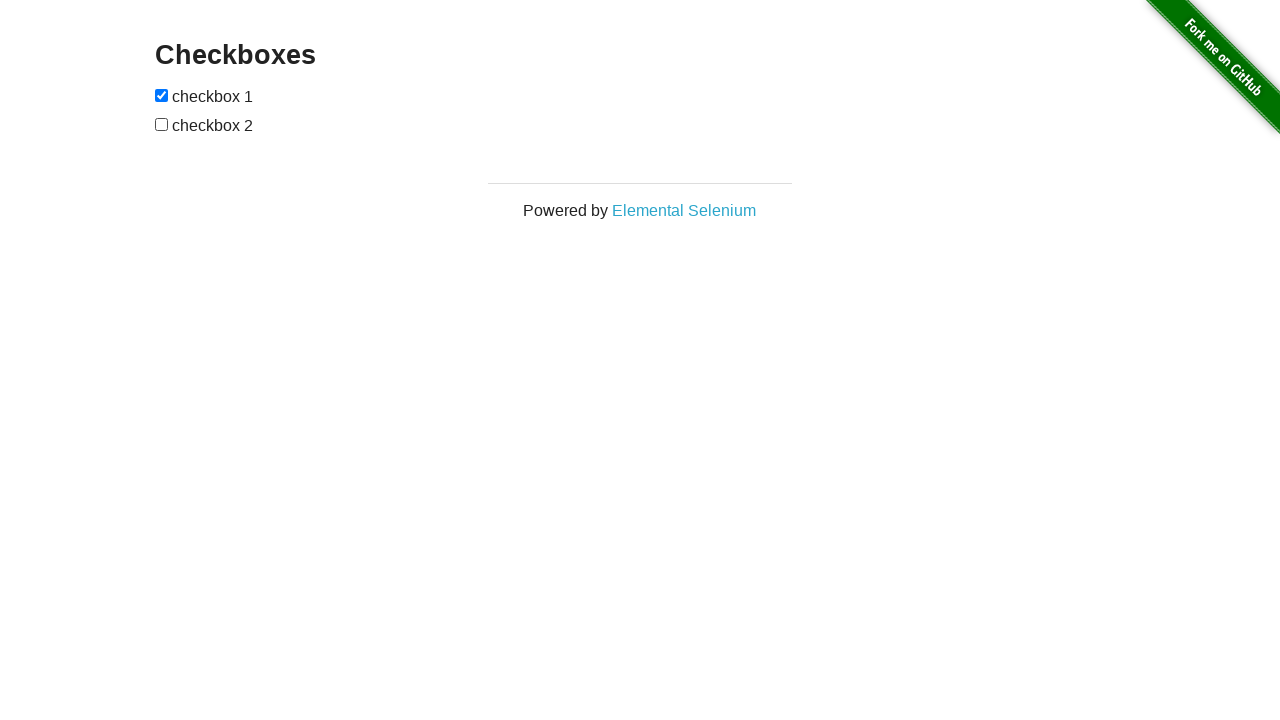

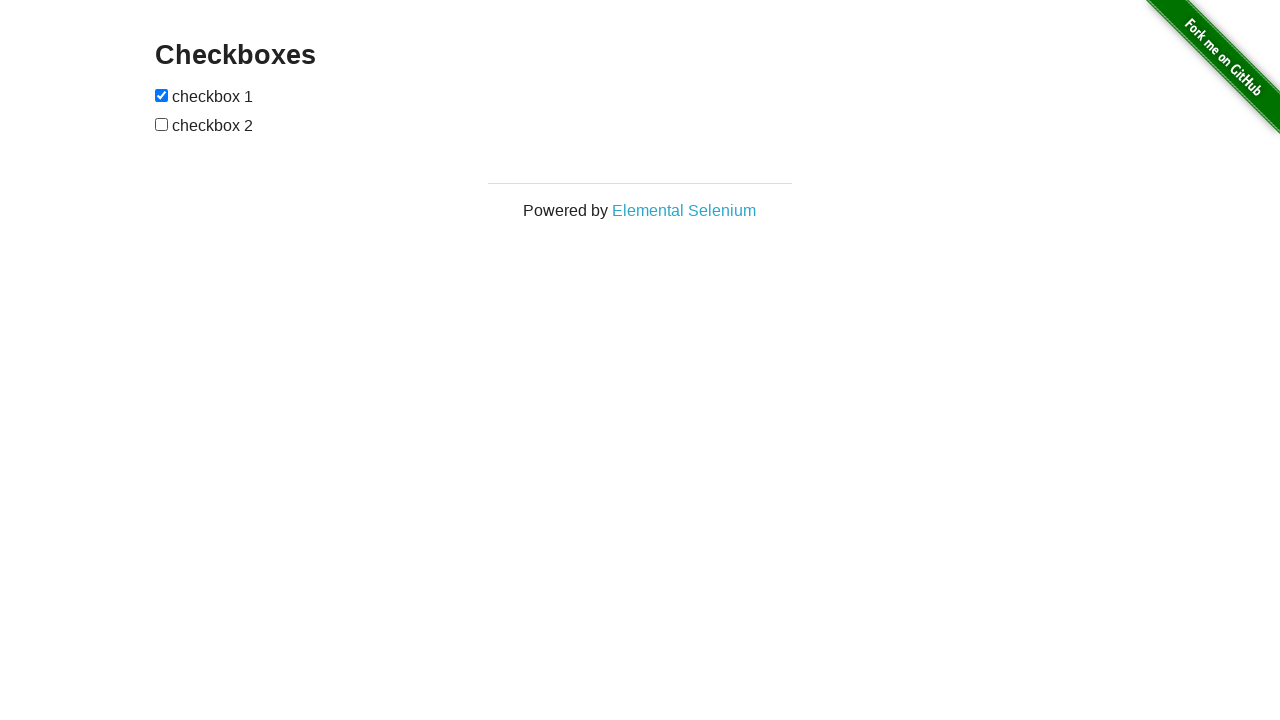